Tests navigation of a book catalog website by loading the main page, verifying results count is displayed, checking genre categories exist, opening a genre page in a new tab, navigating through book listings, and clicking the next page button.

Starting URL: http://books.toscrape.com/

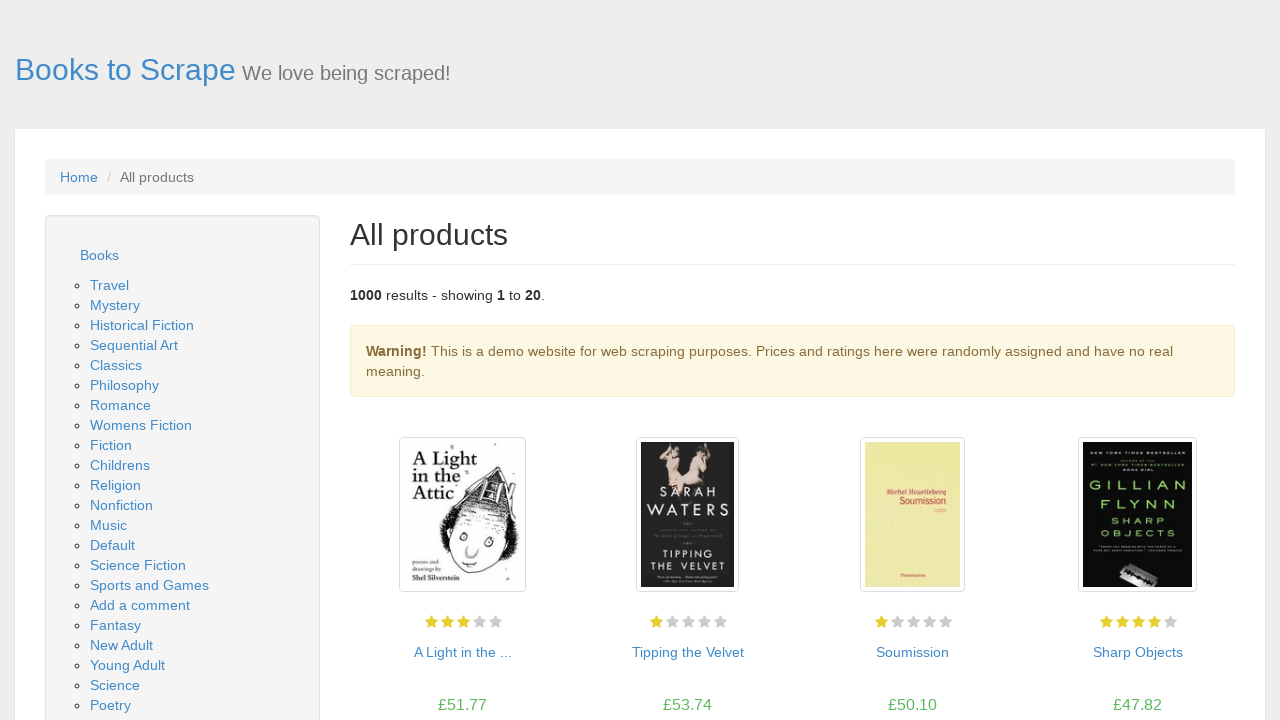

Waited for results text to be visible on main page
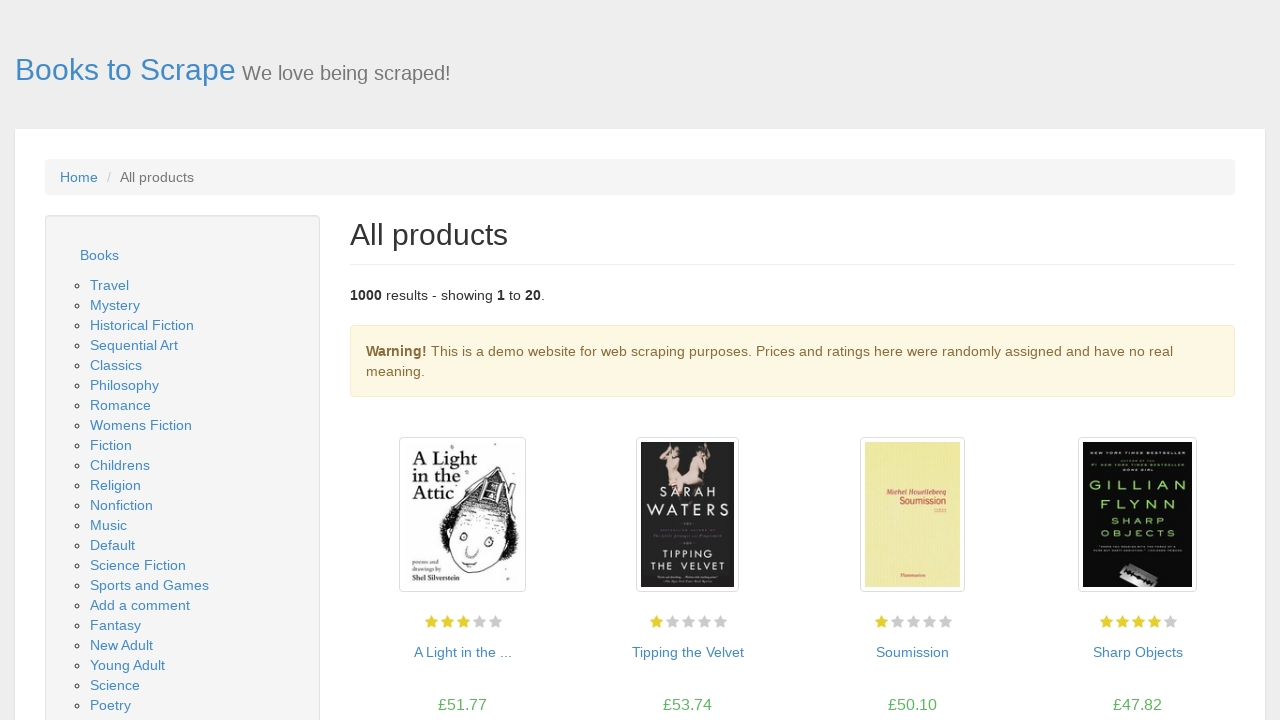

Verified genre categories sidebar exists
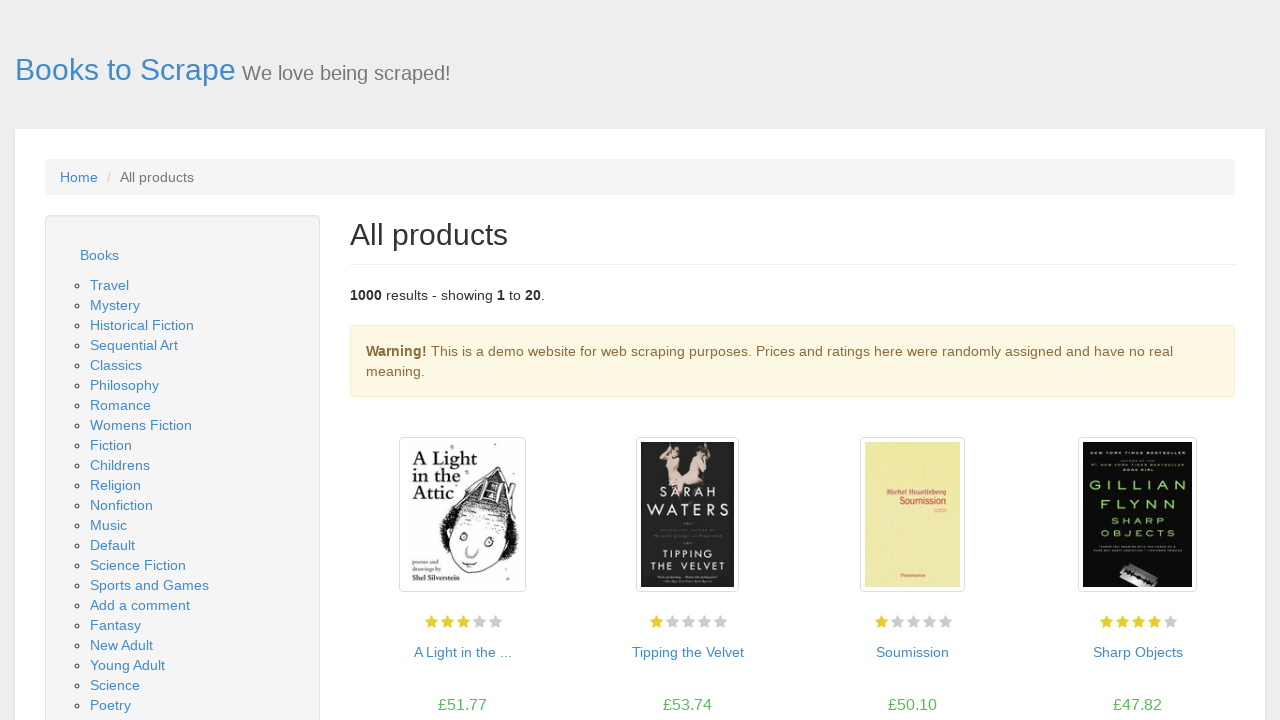

Retrieved all genre category links
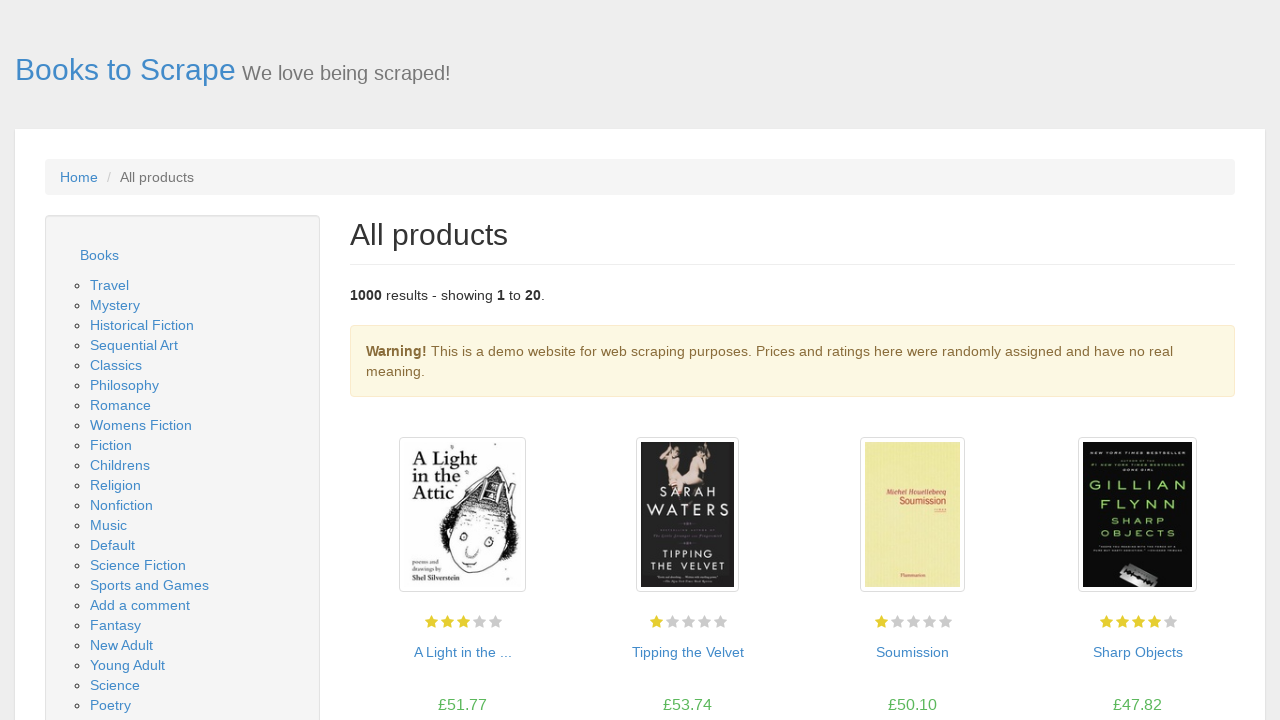

Retrieved href attribute from first genre link
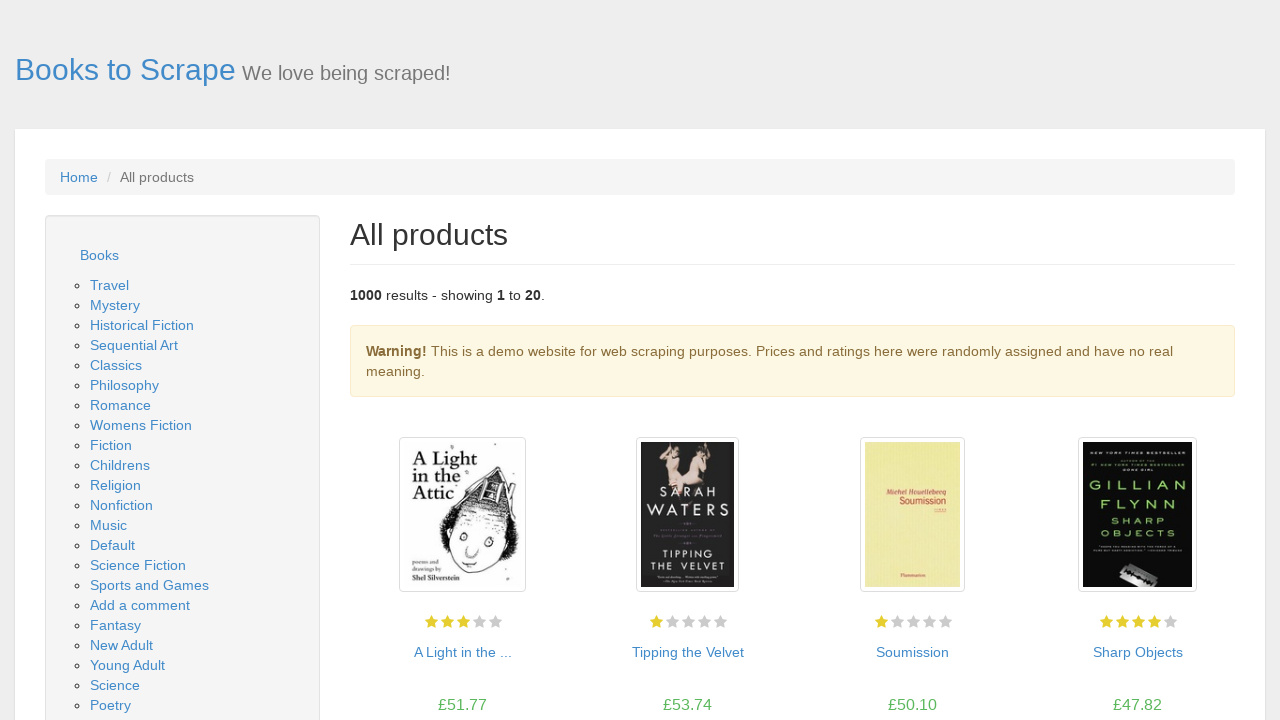

Opened genre page in new tab
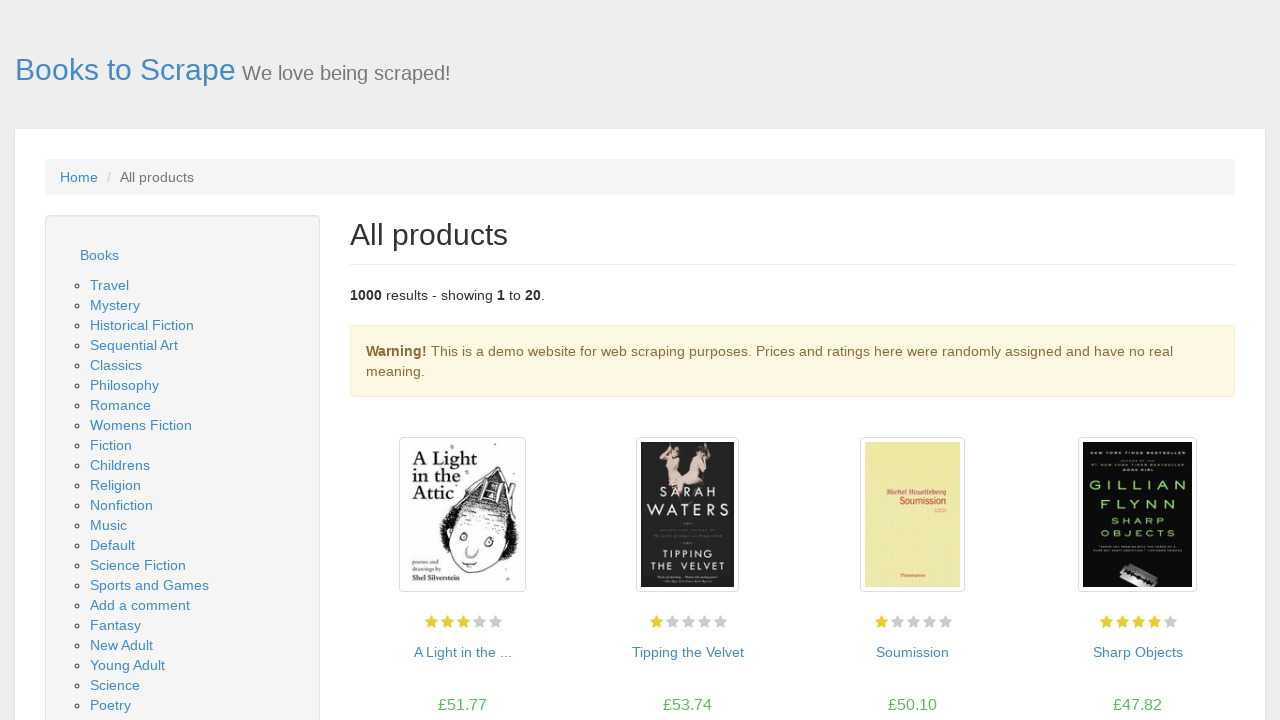

Waited for new genre page to fully load
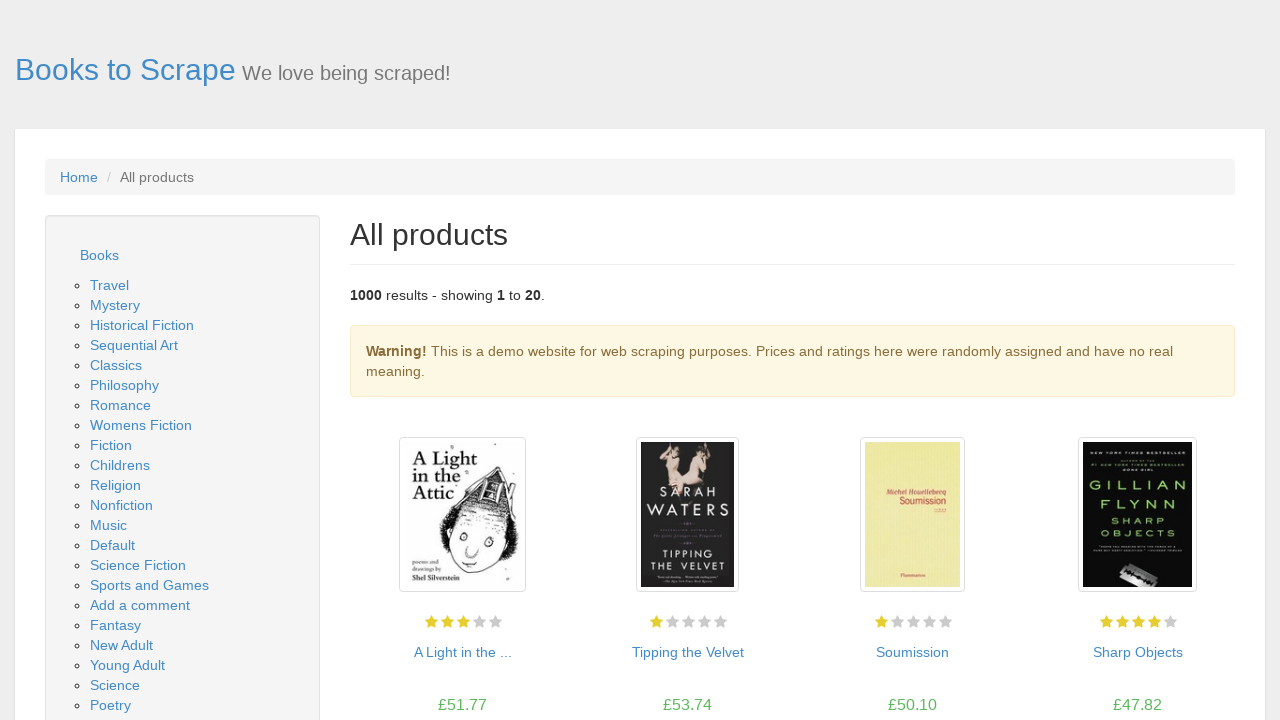

Verified results text is displayed on genre page
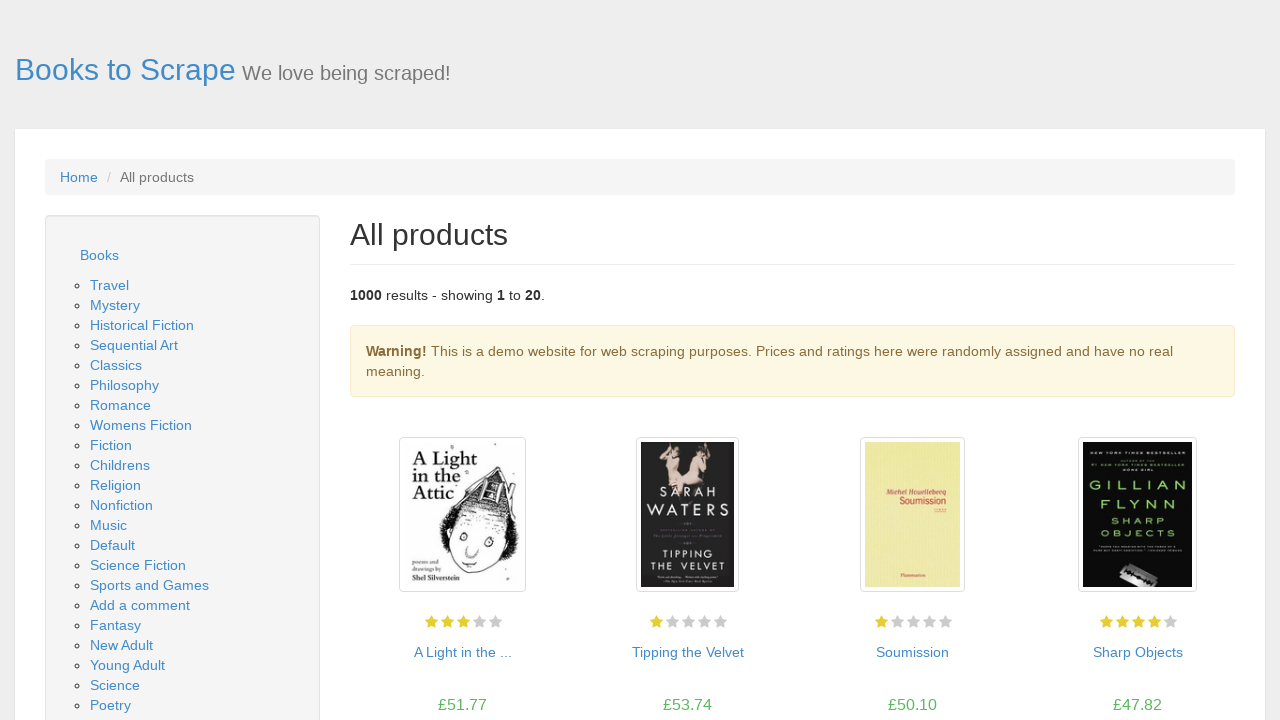

Verified book articles are displayed on genre page
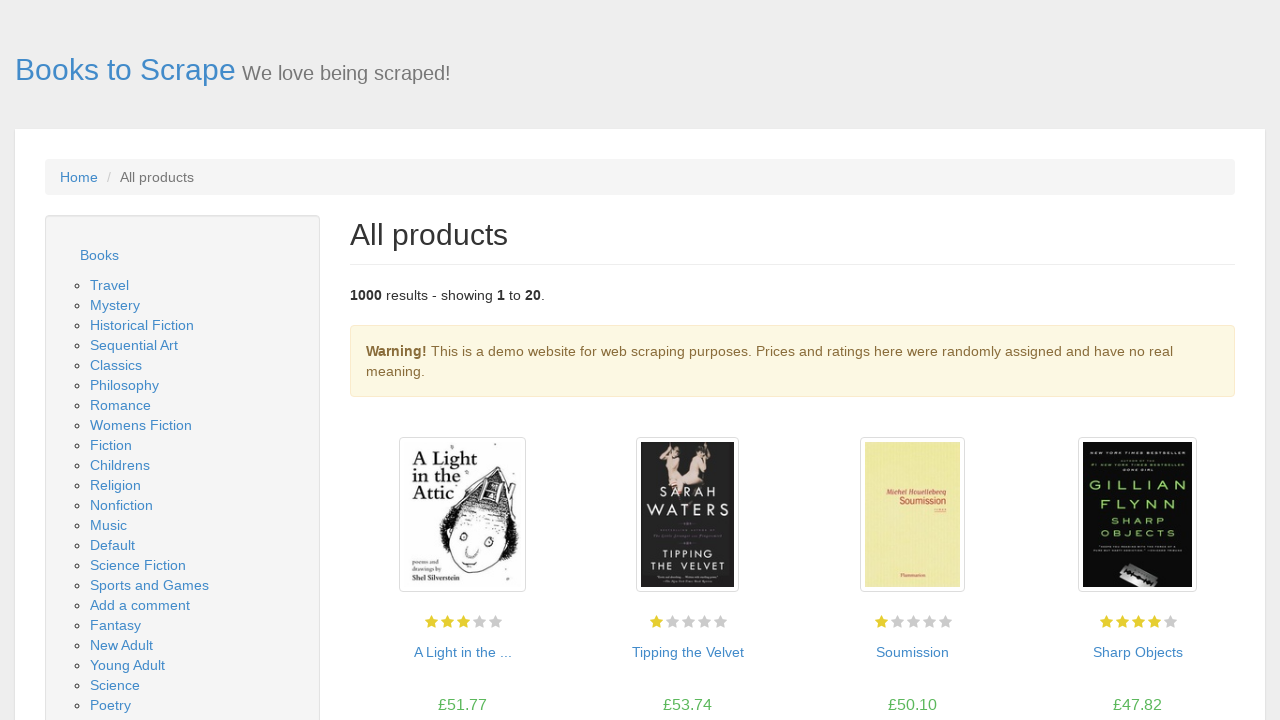

Verified book titles exist on genre page
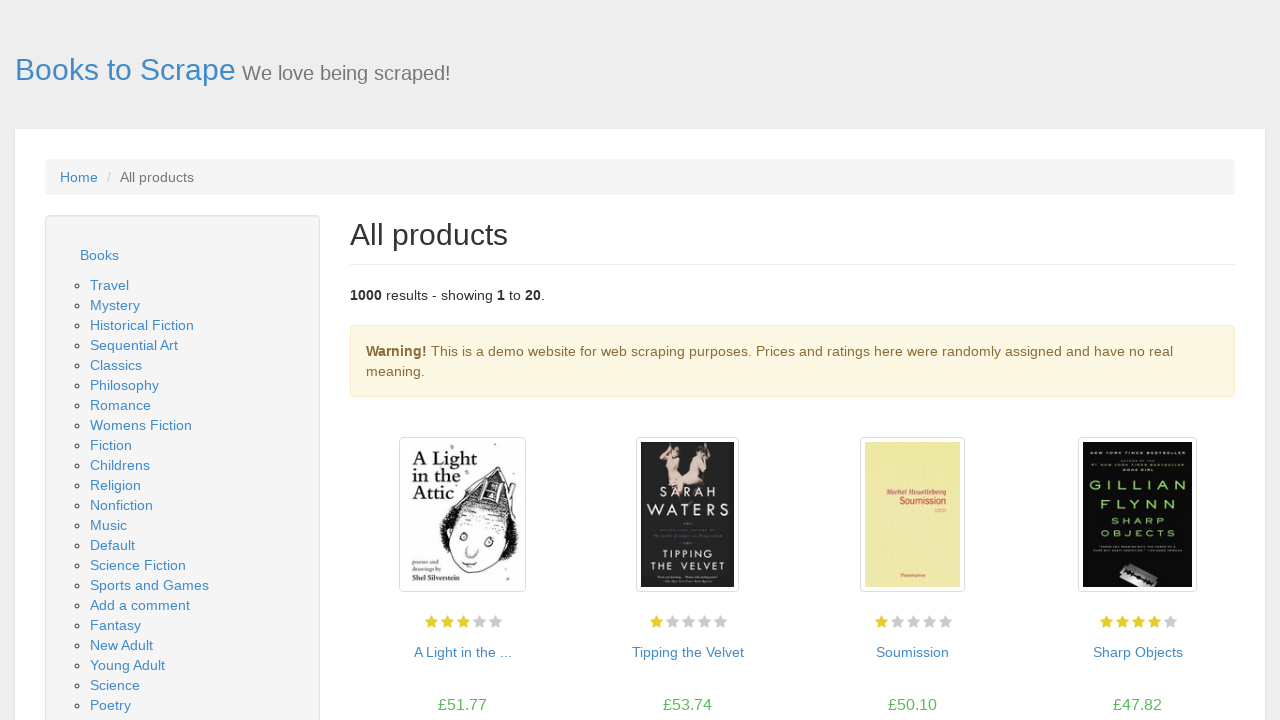

Verified star ratings are visible on genre page
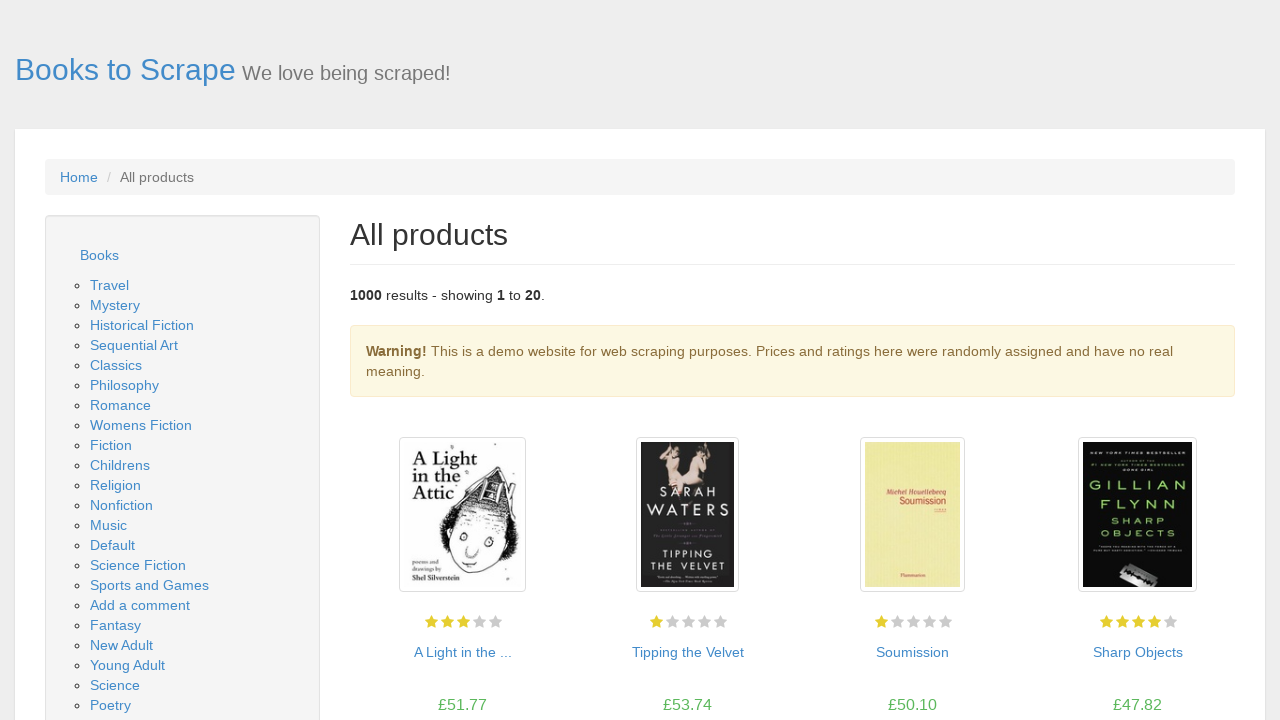

Closed the genre page tab
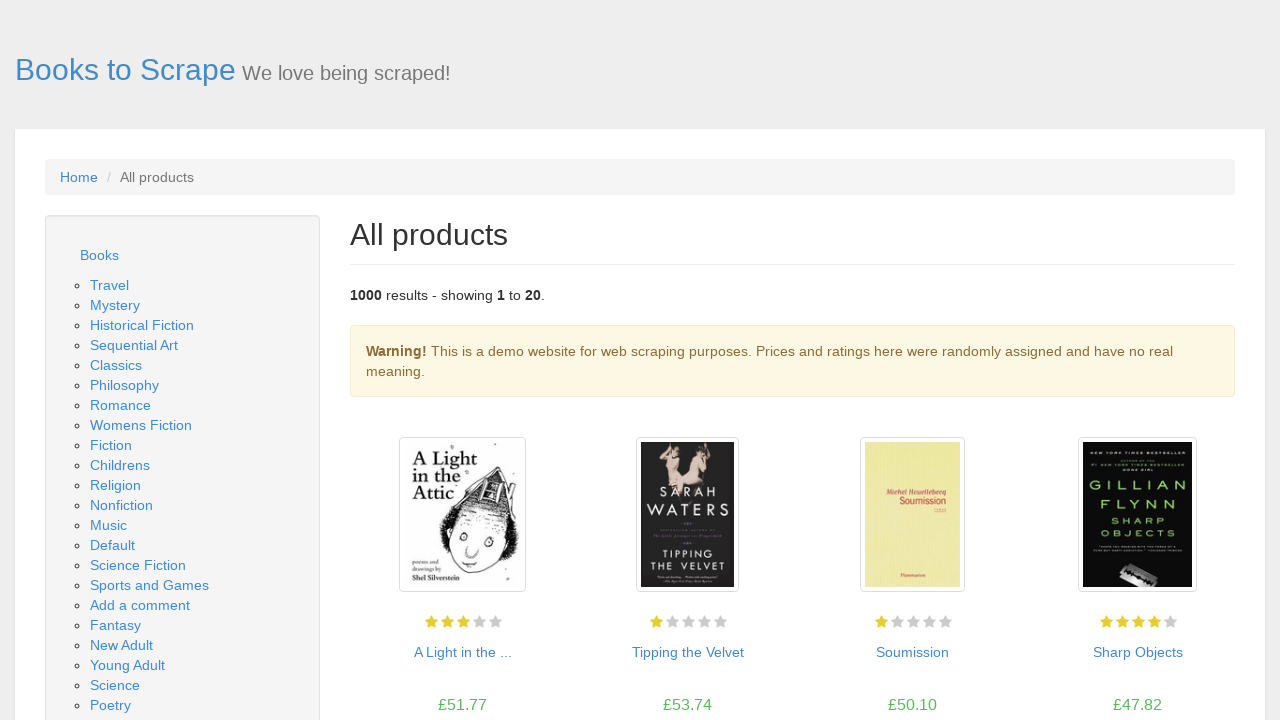

Verified book articles are displayed on main page
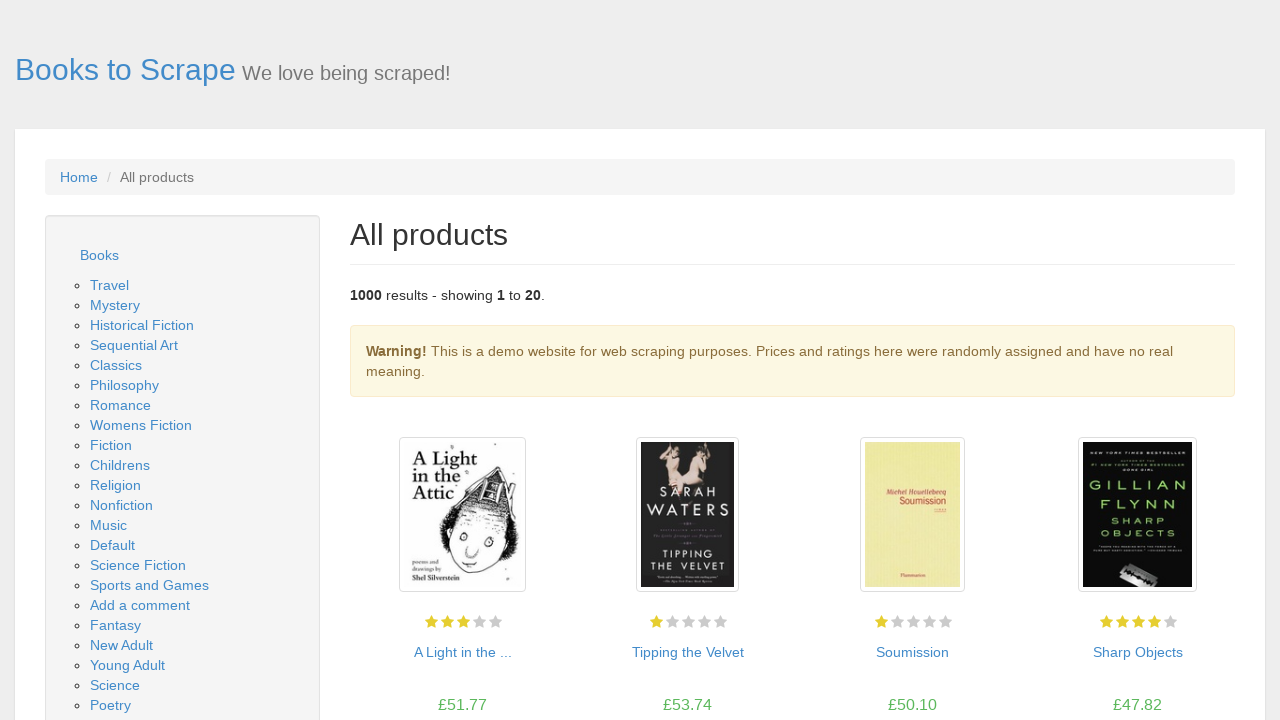

Clicked the next page button at (1206, 654) on .next a
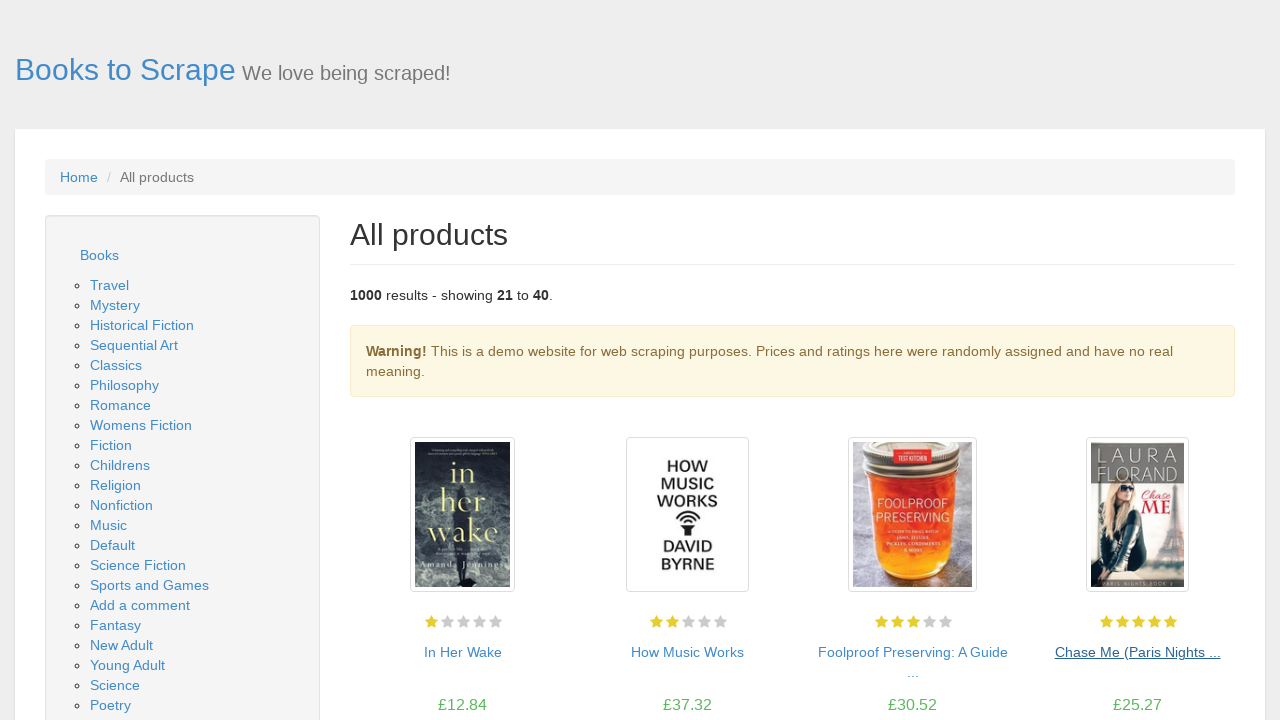

Waited for next page to load and verified book articles are displayed
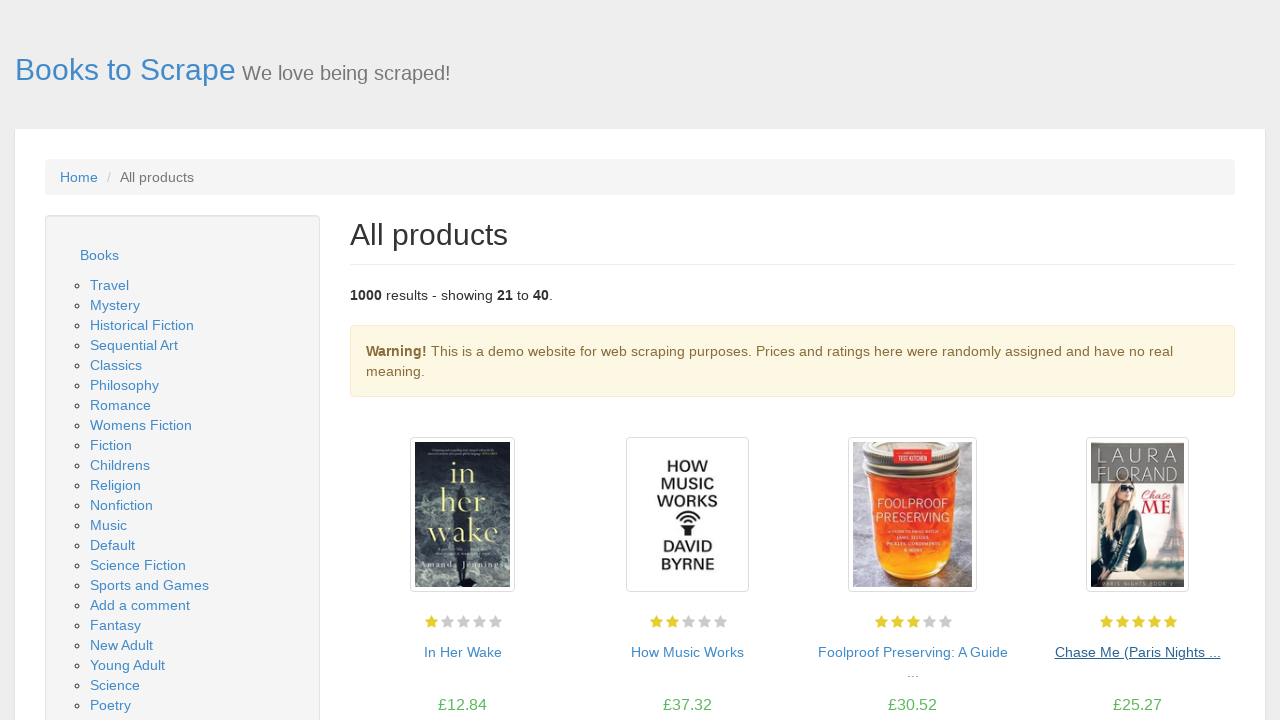

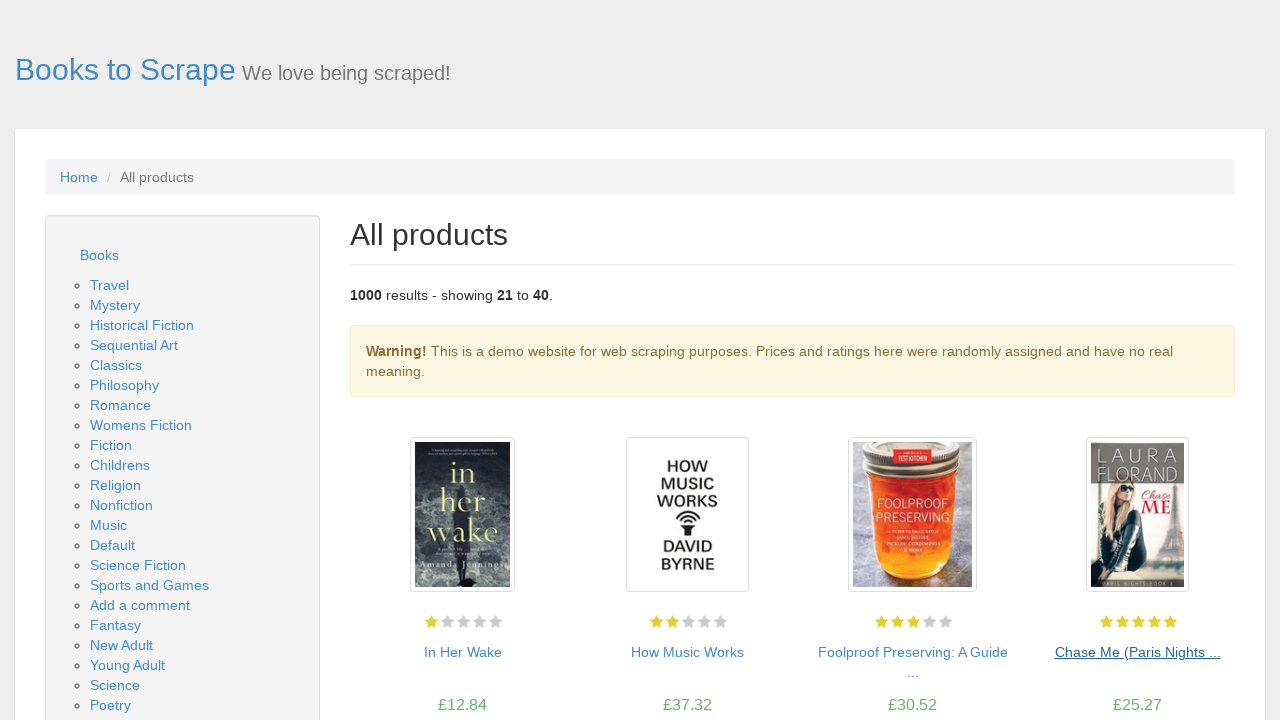